Tests a text input form by filling a textarea with text, submitting the form, and verifying the alert message confirms successful submission.

Starting URL: https://suninjuly.github.io/text_input_task.html

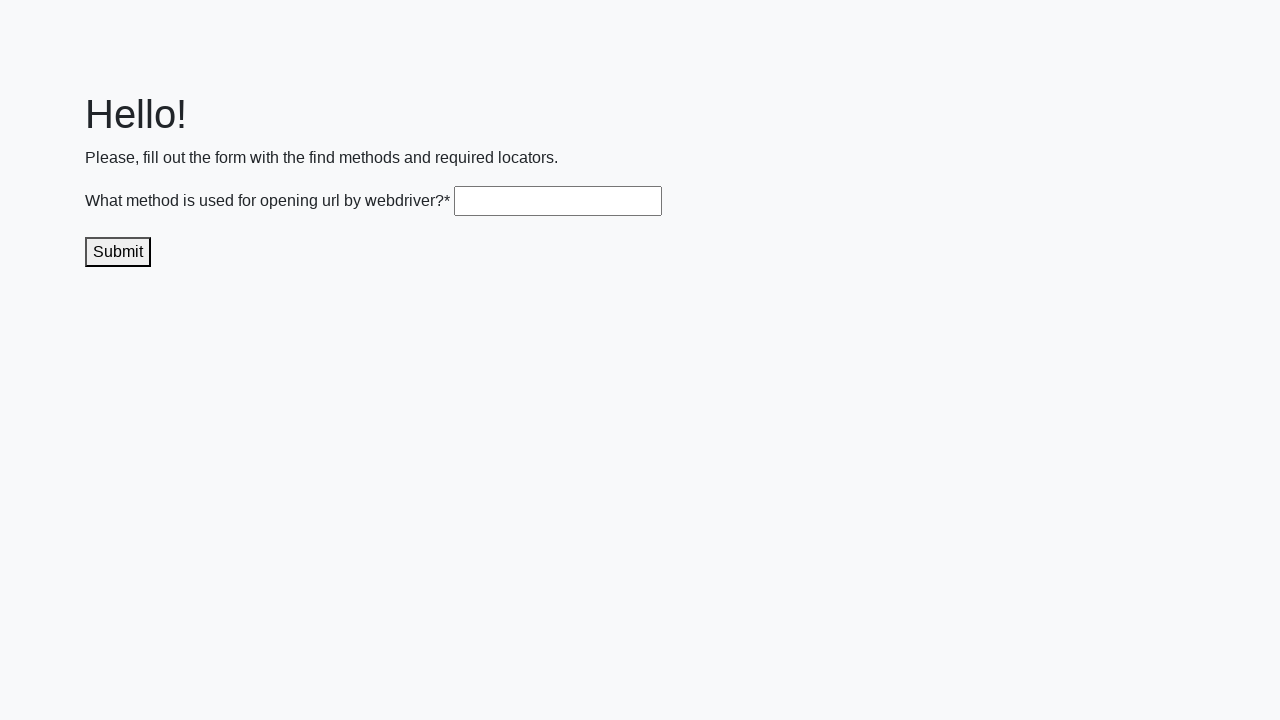

Filled textarea with user text 'пользовательский текст' on .textarea
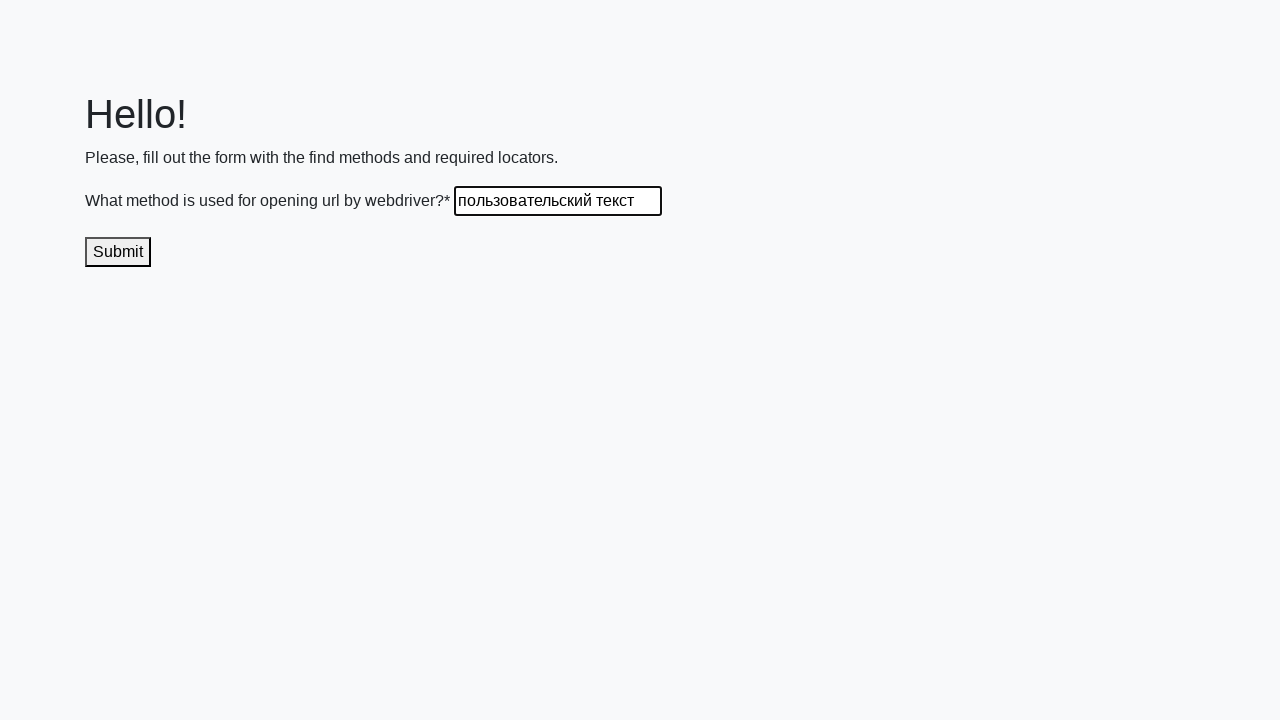

Clicked the submit button at (118, 252) on #submit_button
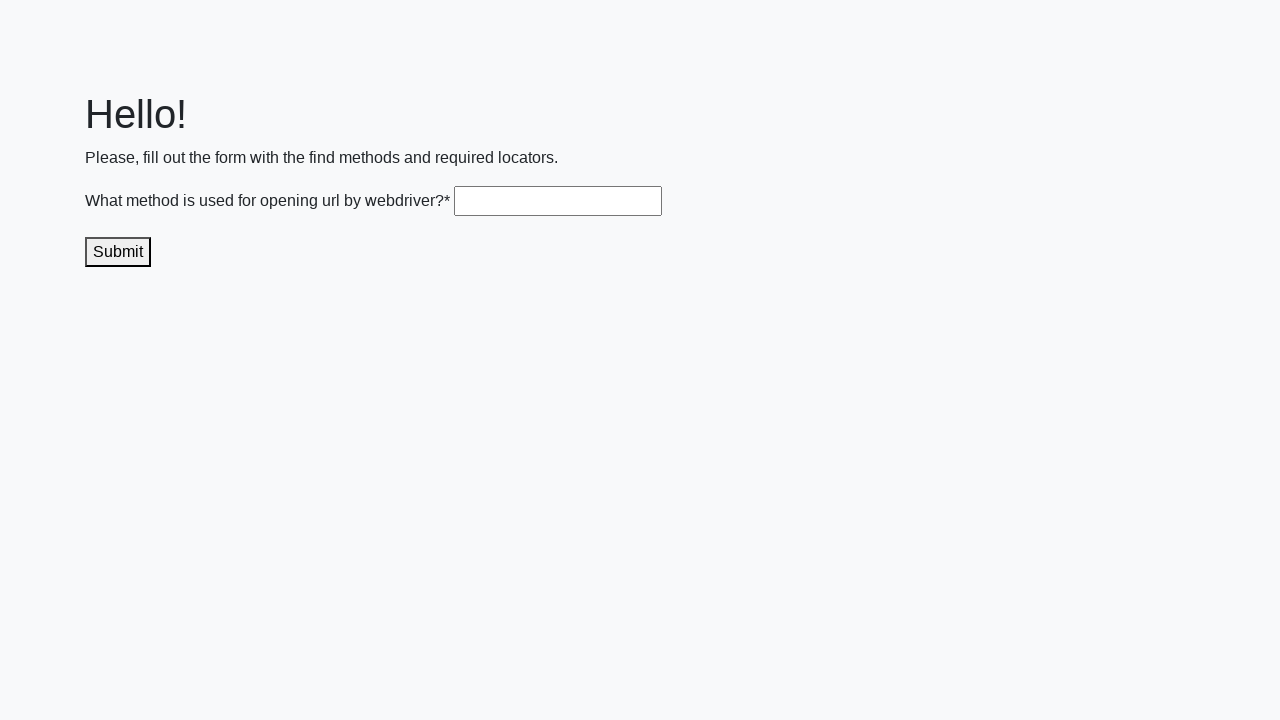

Set up dialog handler to accept alert
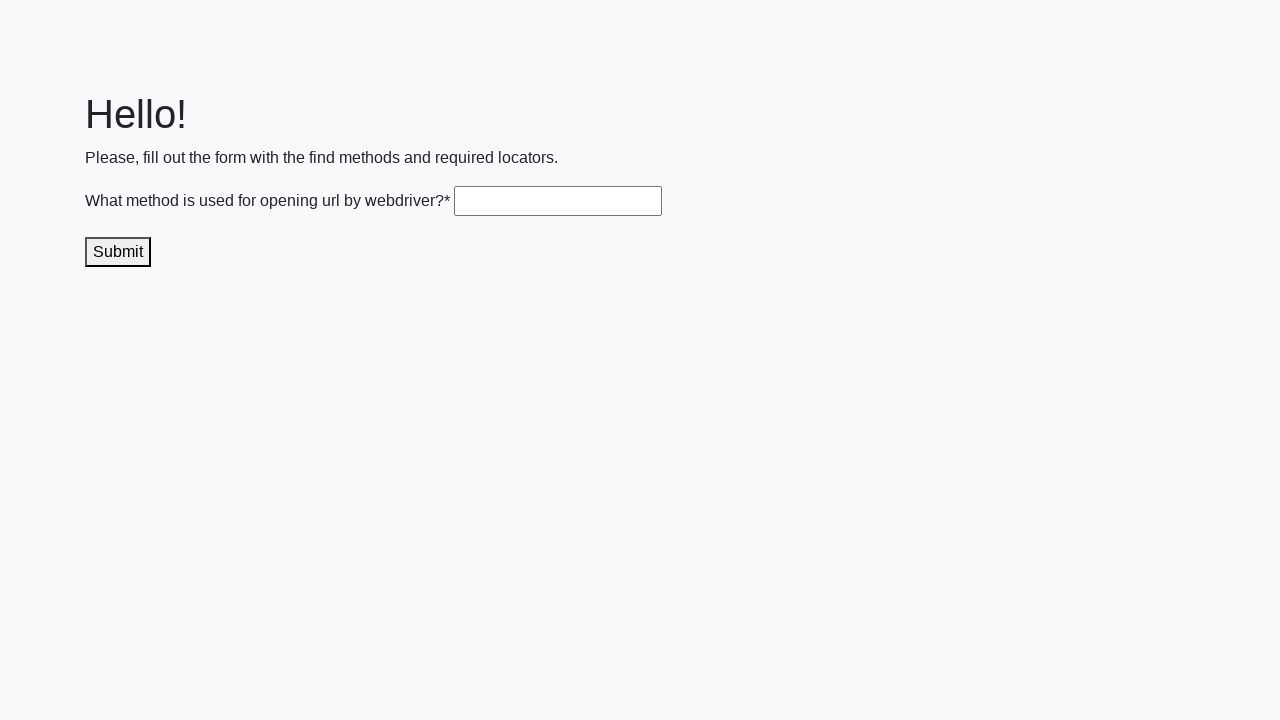

Waited for alert dialog to appear and be accepted
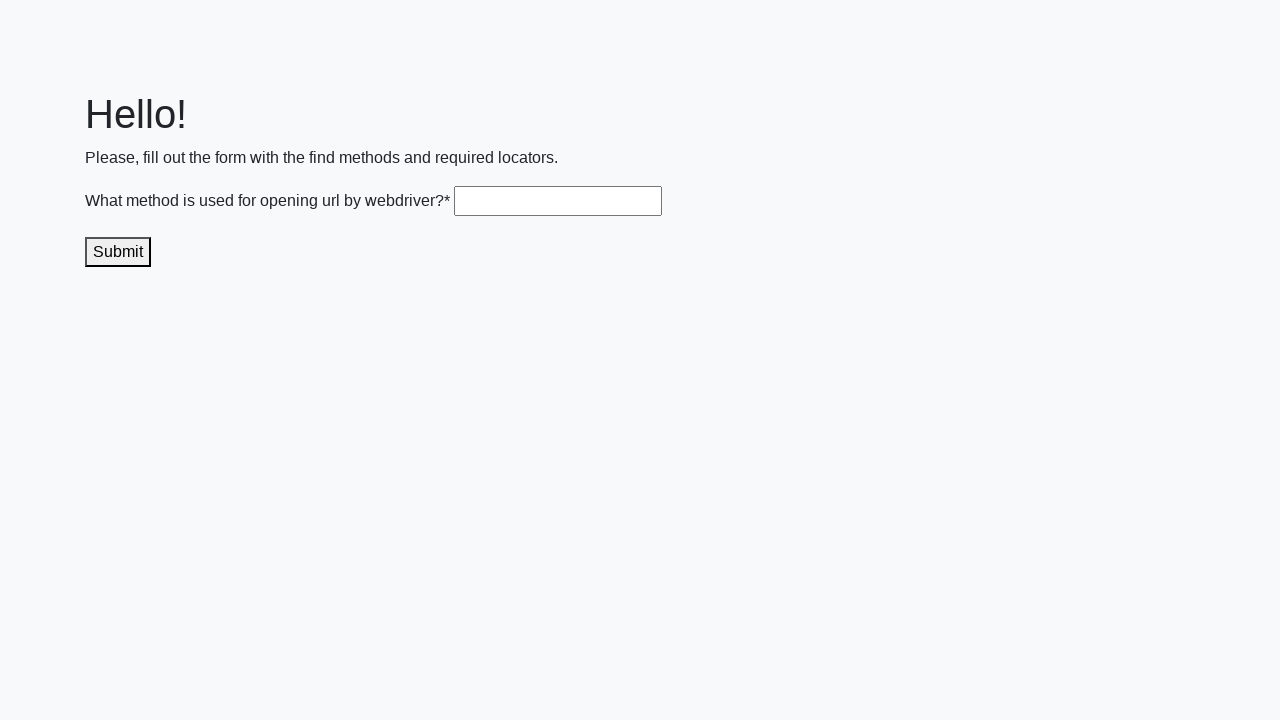

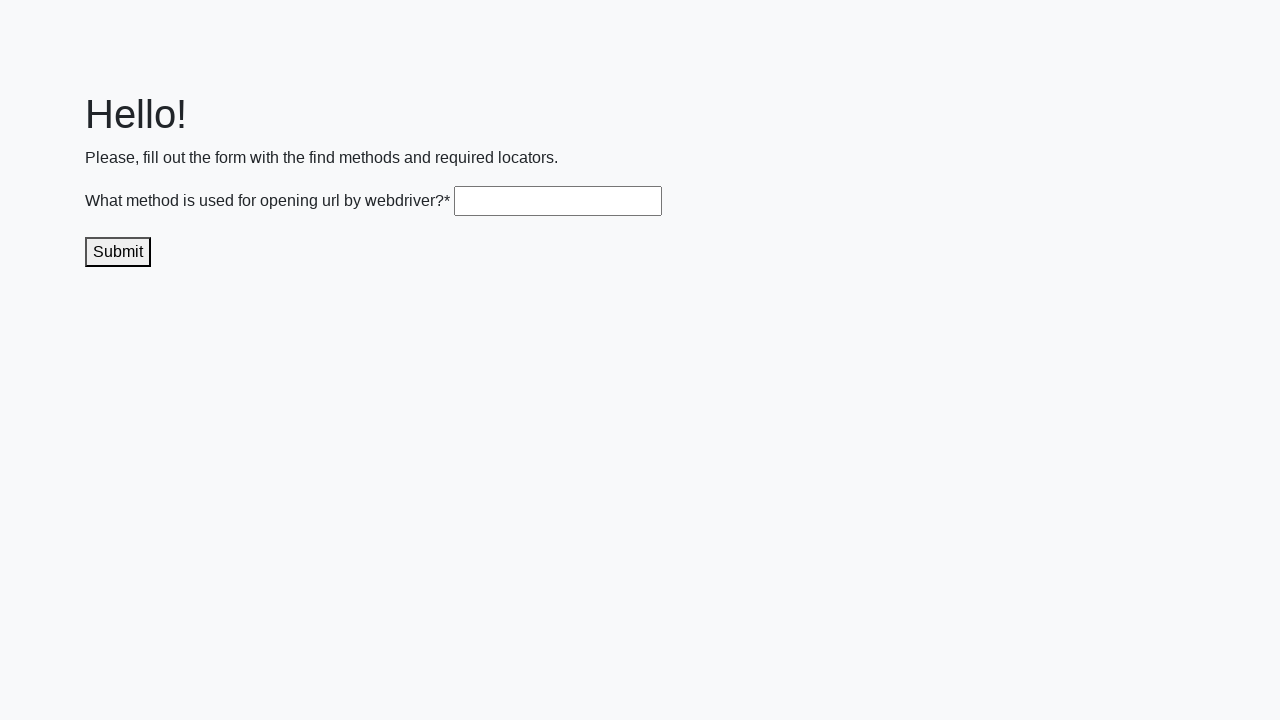